Navigates to the events page and verifies that the calendar loads with event information displayed, including today's events and the calendar toolbar title.

Starting URL: https://www.elsrift.to/events

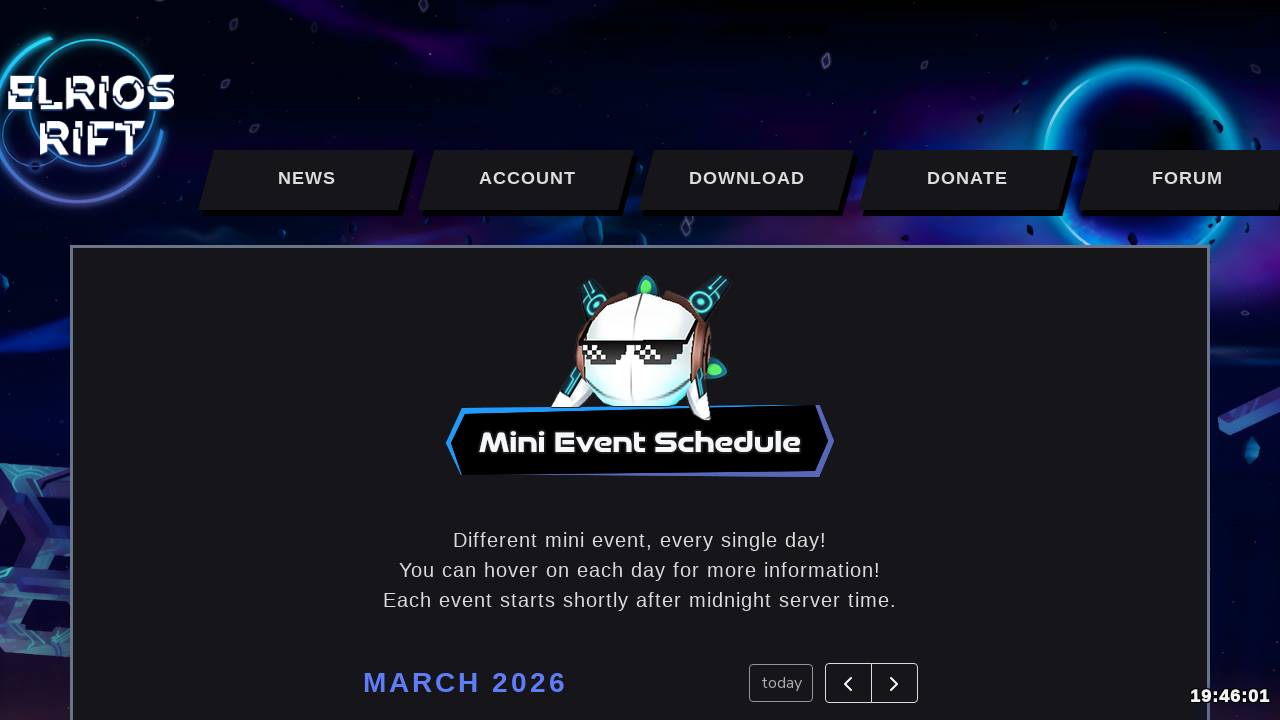

Calendar element loaded on events page
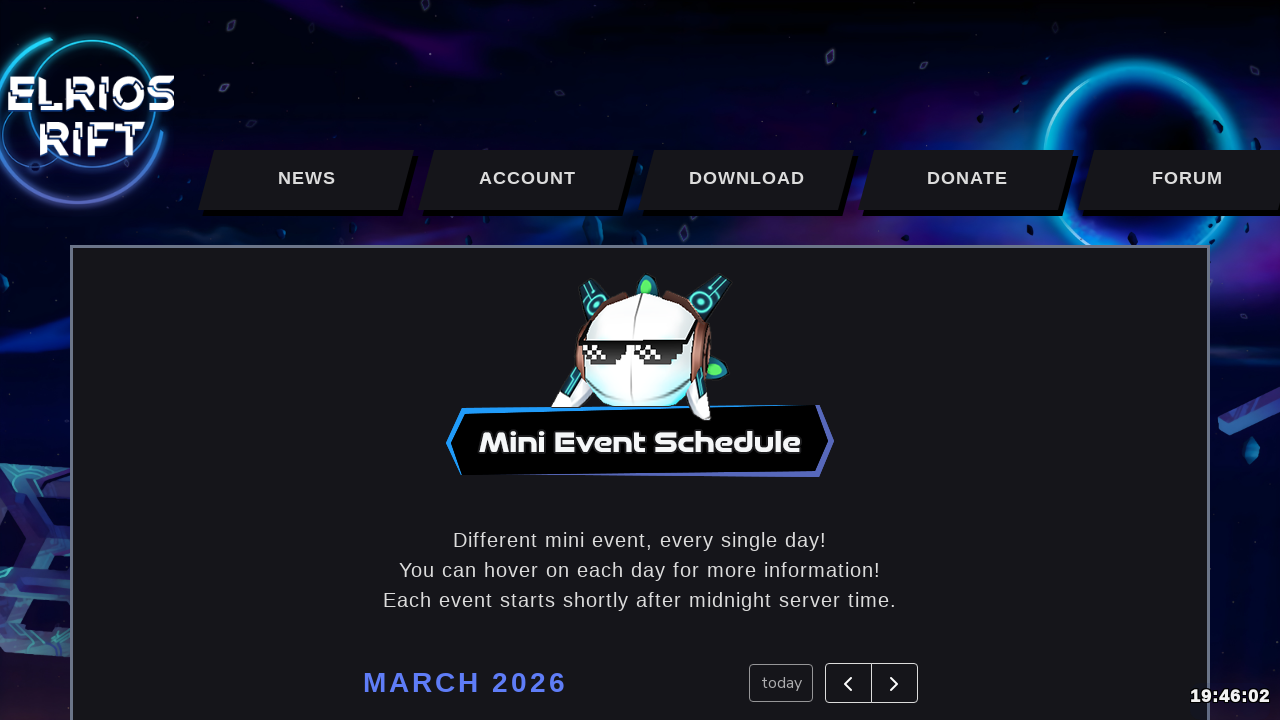

Today's event displayed in calendar
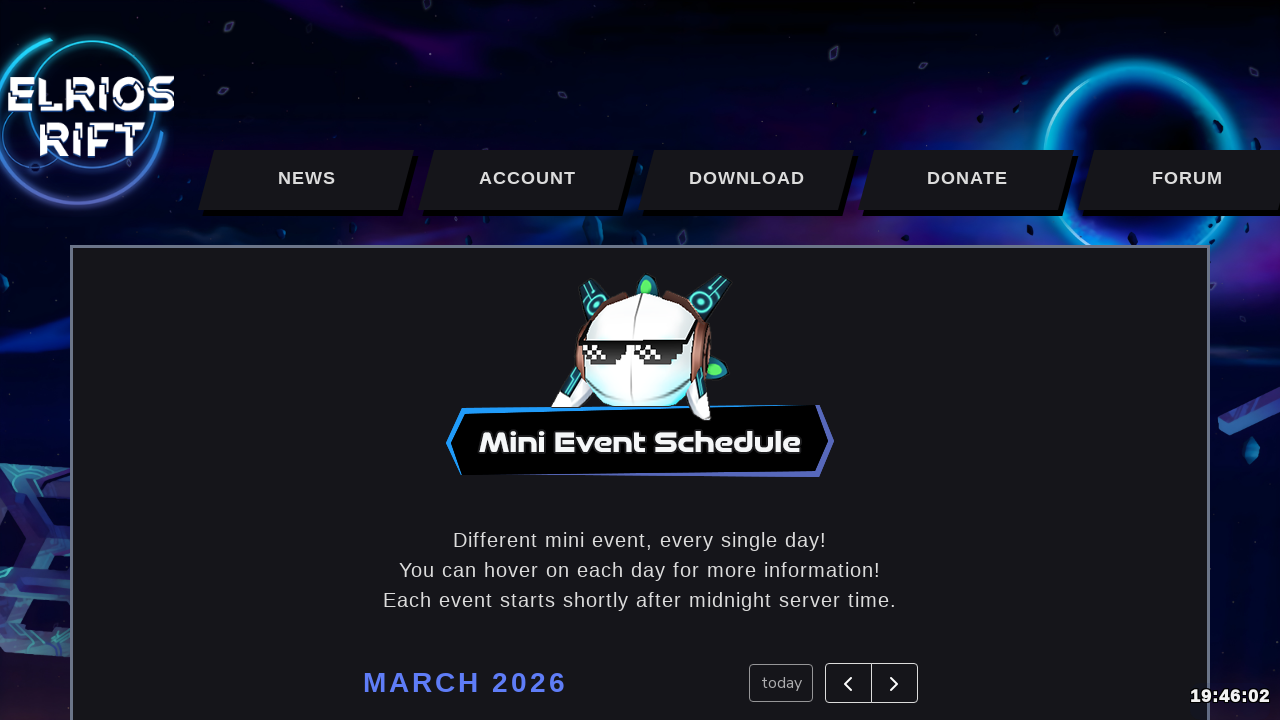

Calendar toolbar title is visible
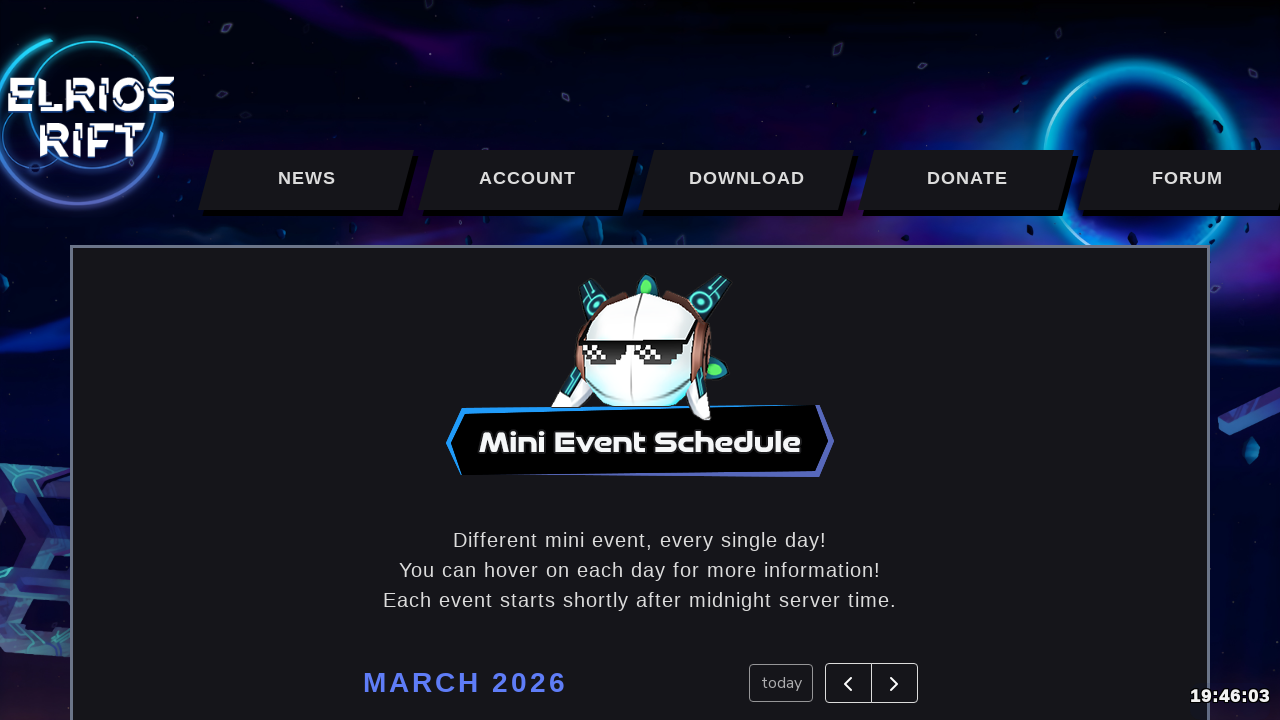

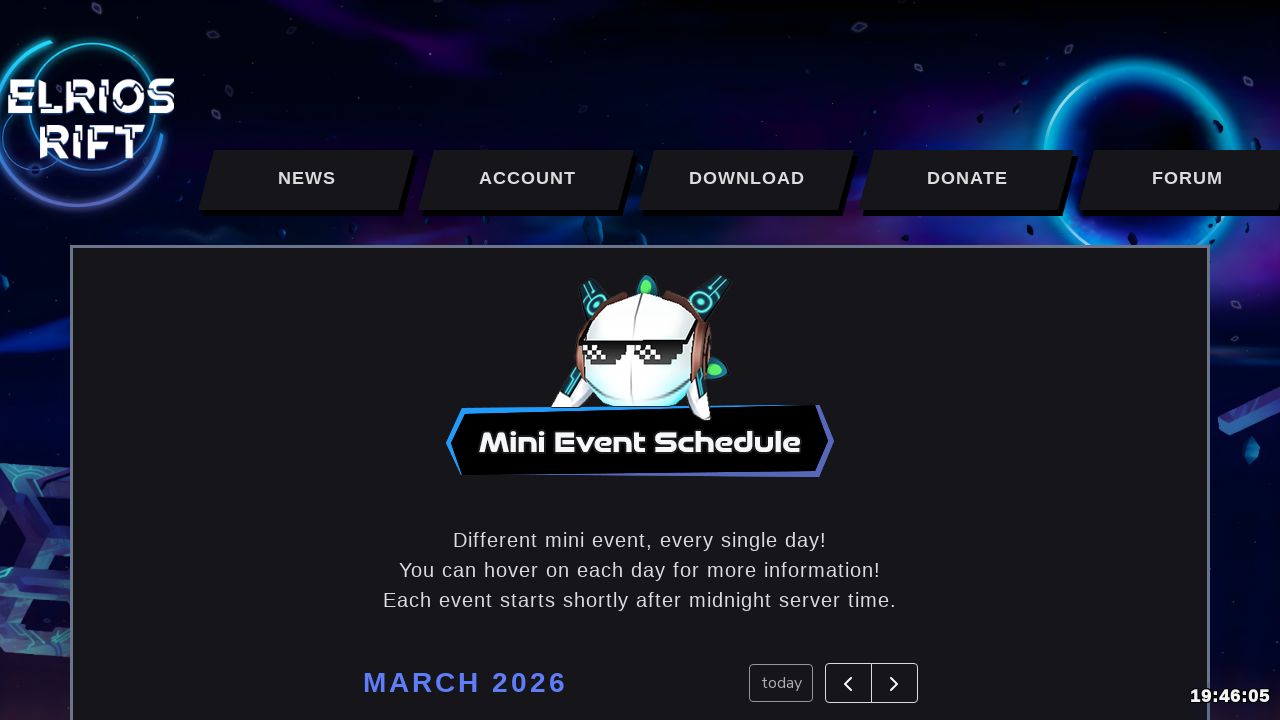